Tests that edits are saved when the input loses focus (blur event).

Starting URL: https://demo.playwright.dev/todomvc

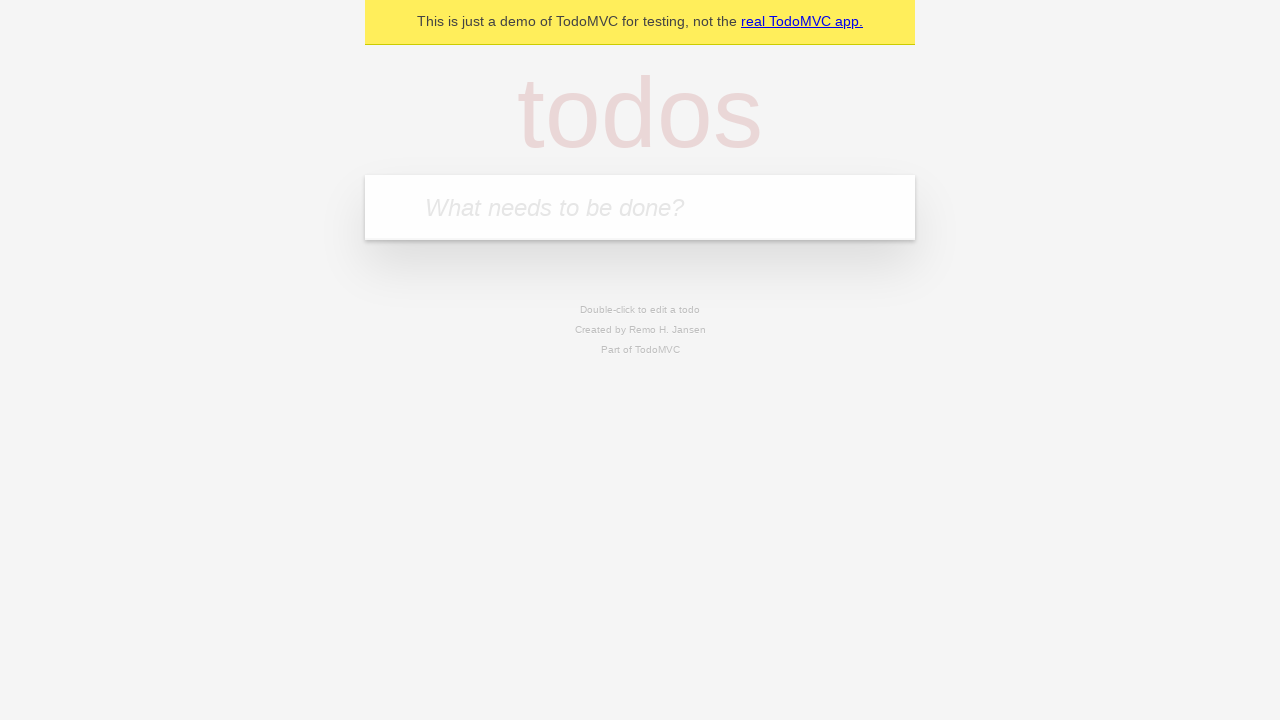

Filled new todo input with 'buy some cheese' on internal:attr=[placeholder="What needs to be done?"i]
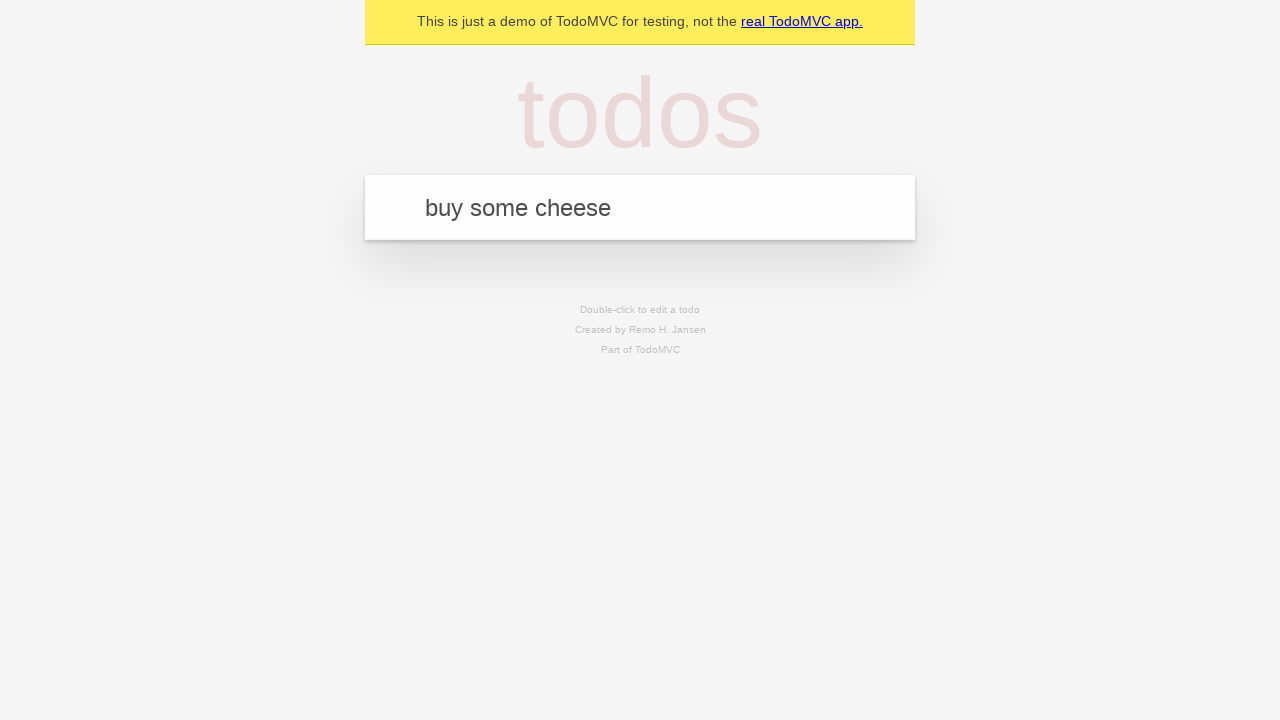

Pressed Enter to create todo 'buy some cheese' on internal:attr=[placeholder="What needs to be done?"i]
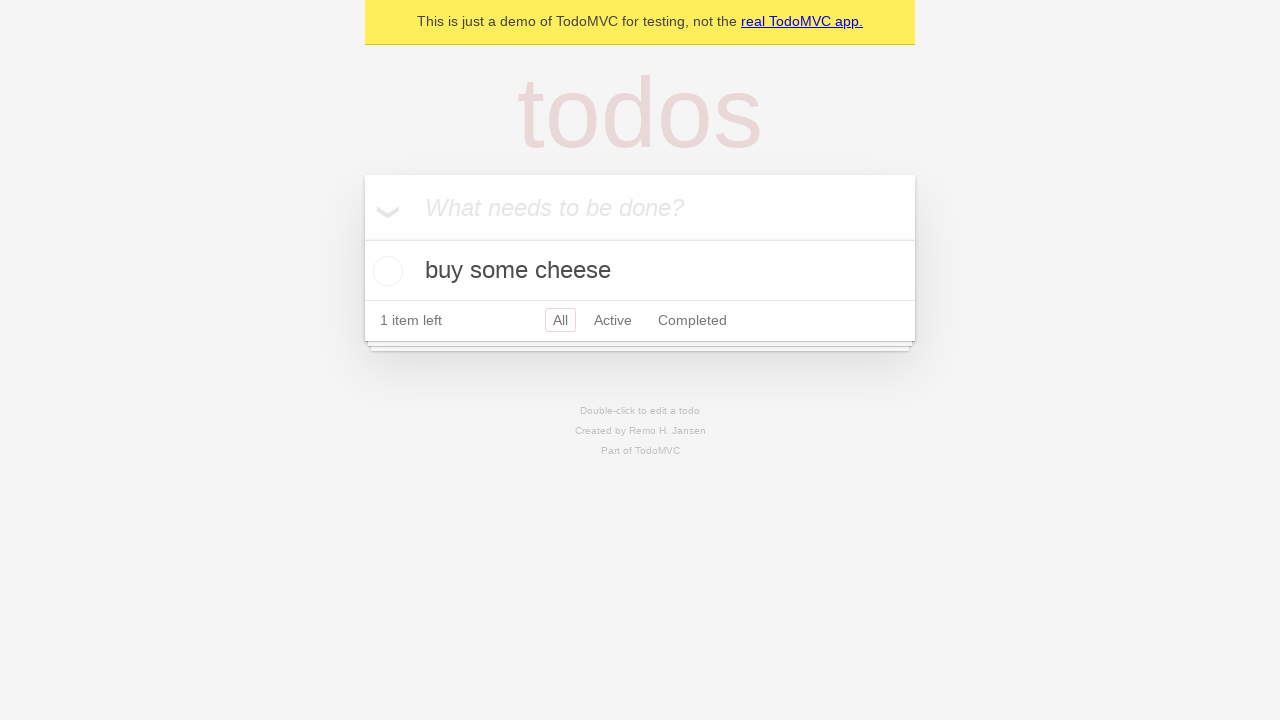

Filled new todo input with 'feed the cat' on internal:attr=[placeholder="What needs to be done?"i]
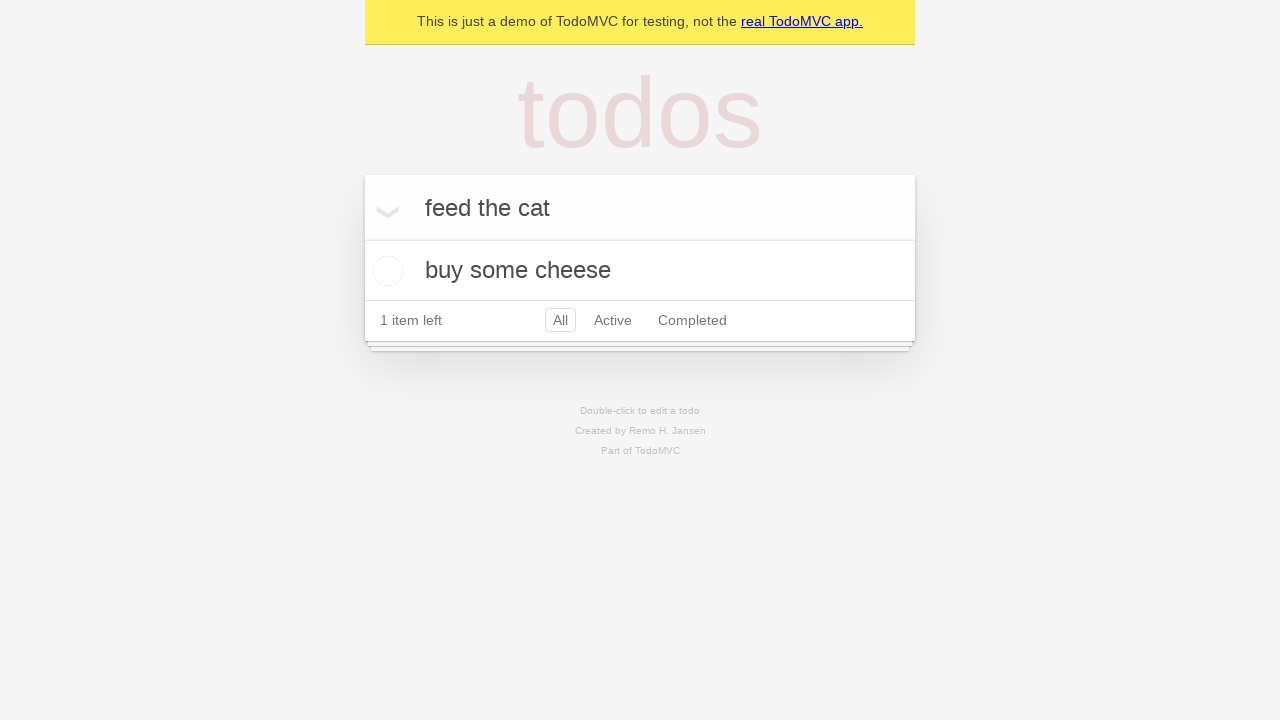

Pressed Enter to create todo 'feed the cat' on internal:attr=[placeholder="What needs to be done?"i]
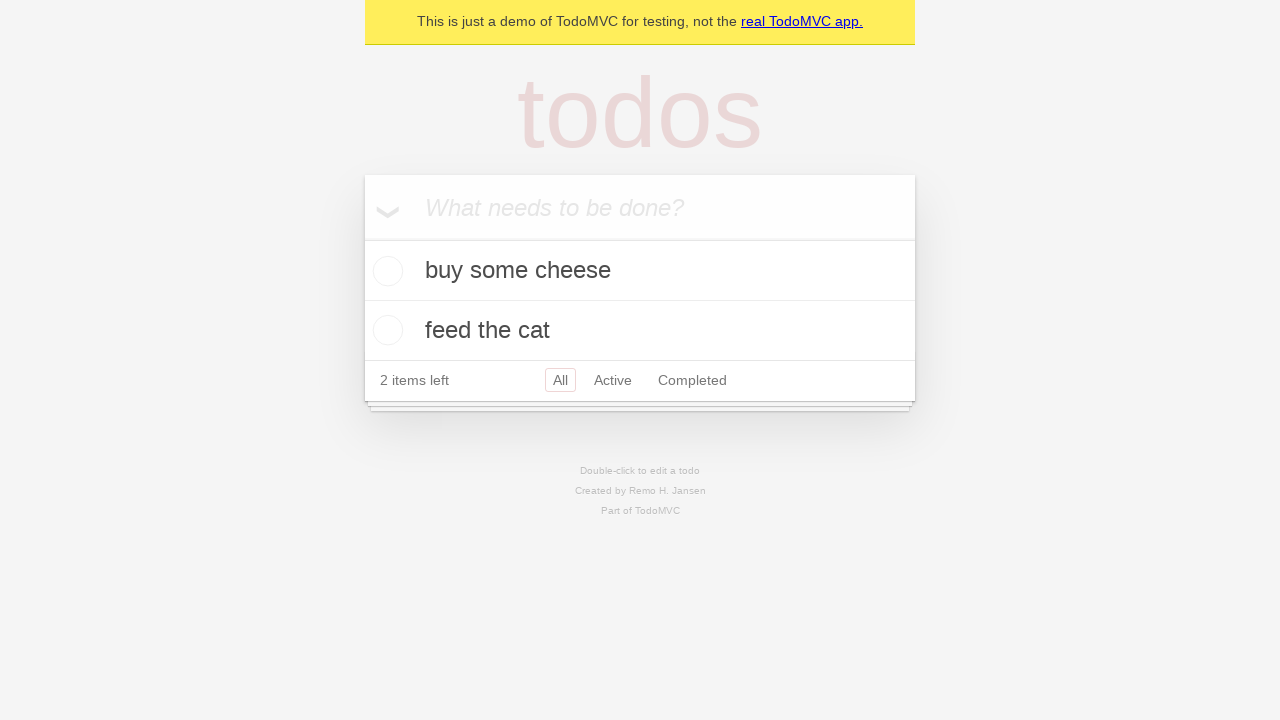

Filled new todo input with 'book a doctors appointment' on internal:attr=[placeholder="What needs to be done?"i]
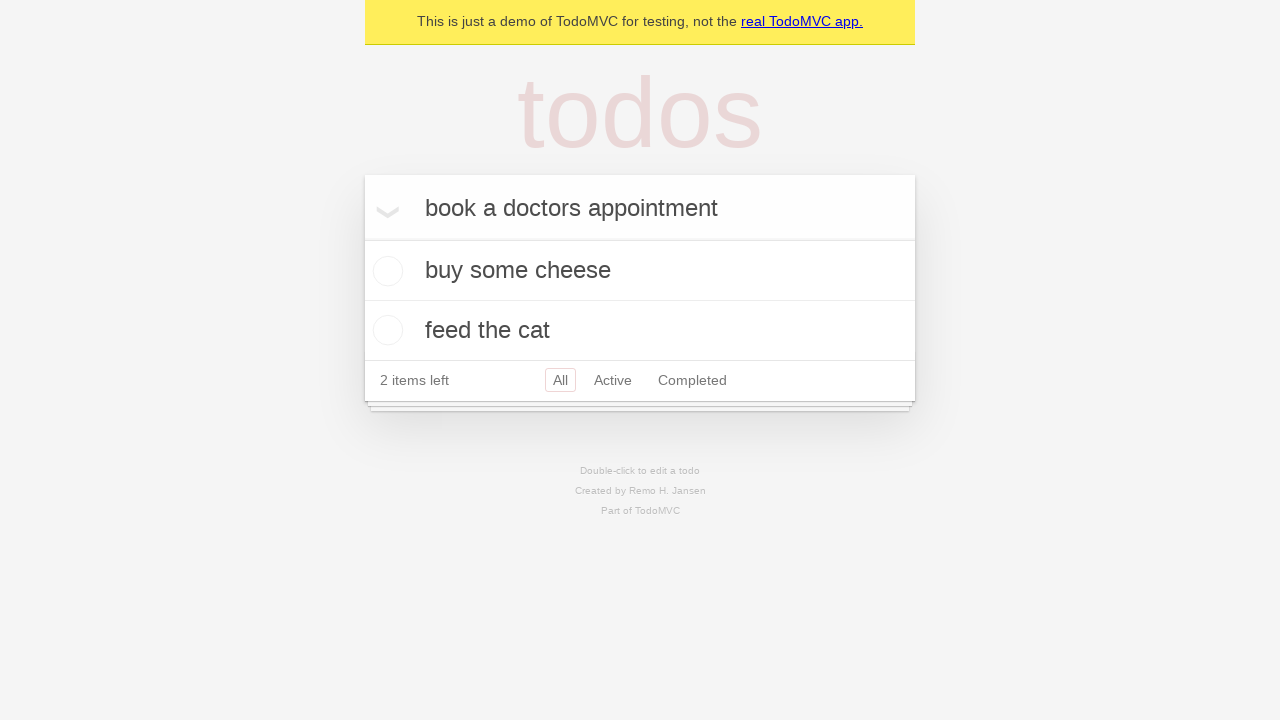

Pressed Enter to create todo 'book a doctors appointment' on internal:attr=[placeholder="What needs to be done?"i]
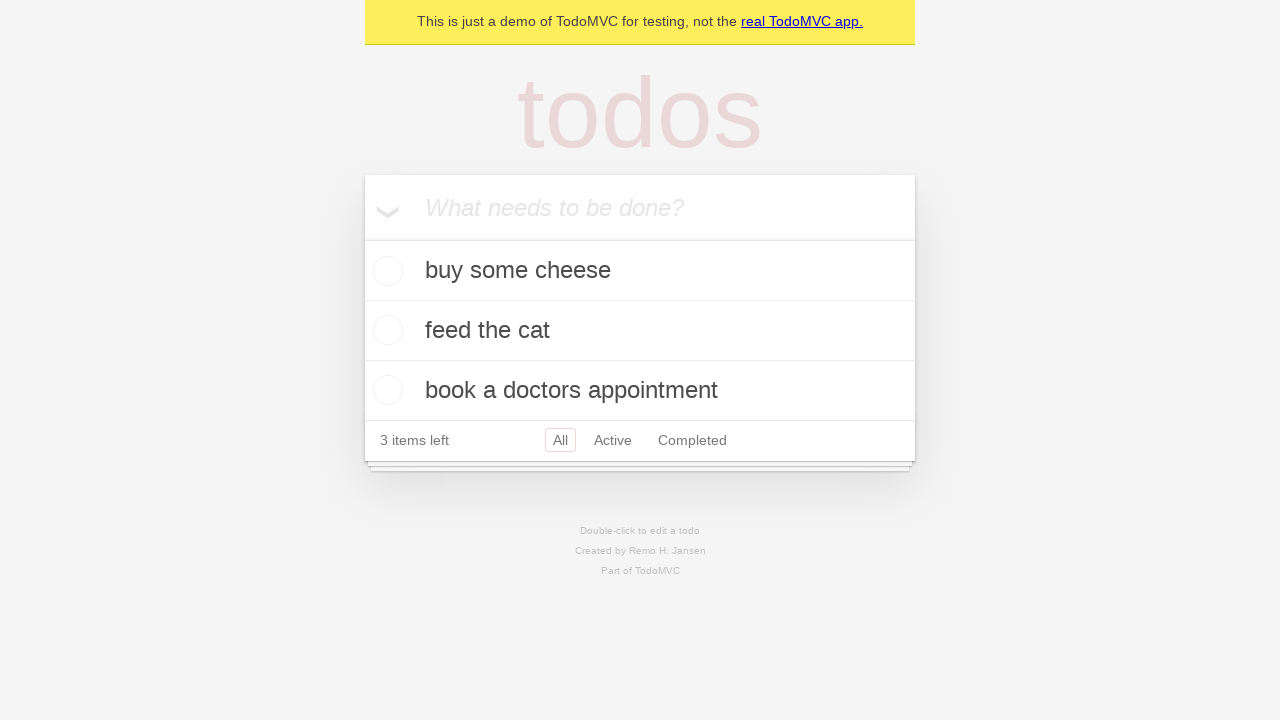

Double-clicked second todo item to enter edit mode at (640, 331) on internal:testid=[data-testid="todo-item"s] >> nth=1
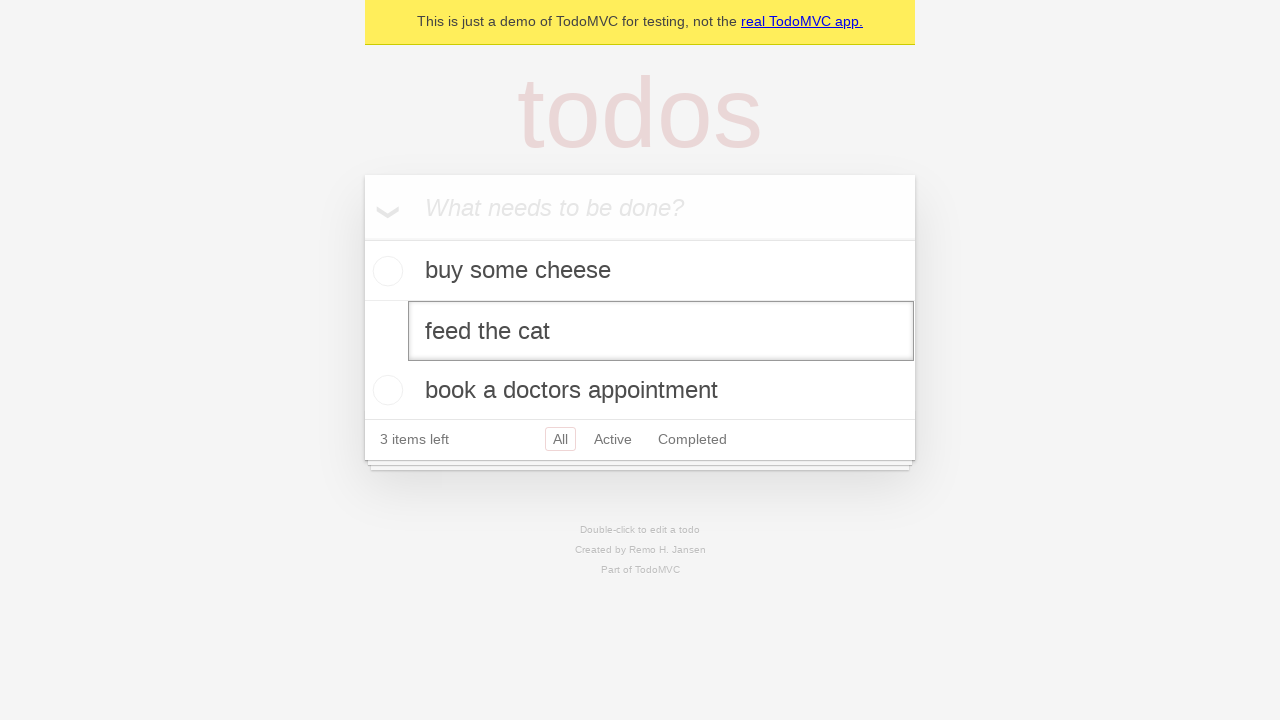

Filled edit input with 'buy some sausages' on internal:testid=[data-testid="todo-item"s] >> nth=1 >> internal:role=textbox[nam
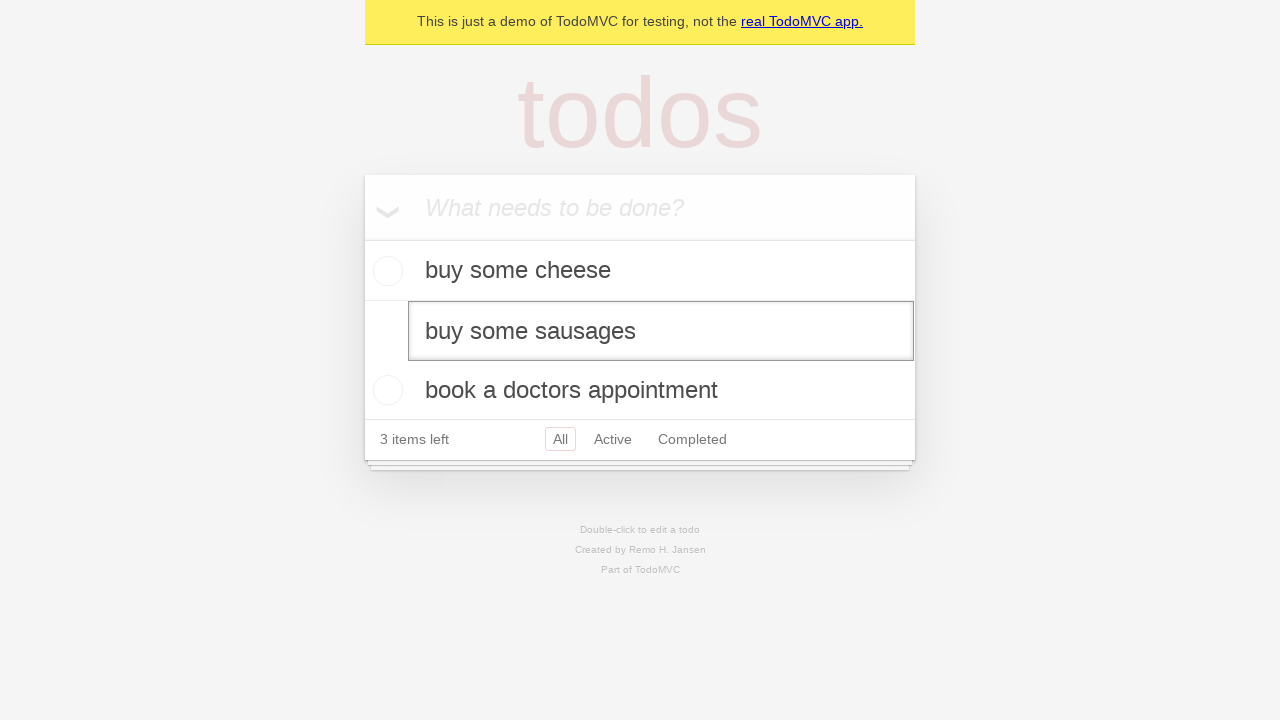

Dispatched blur event to save edits
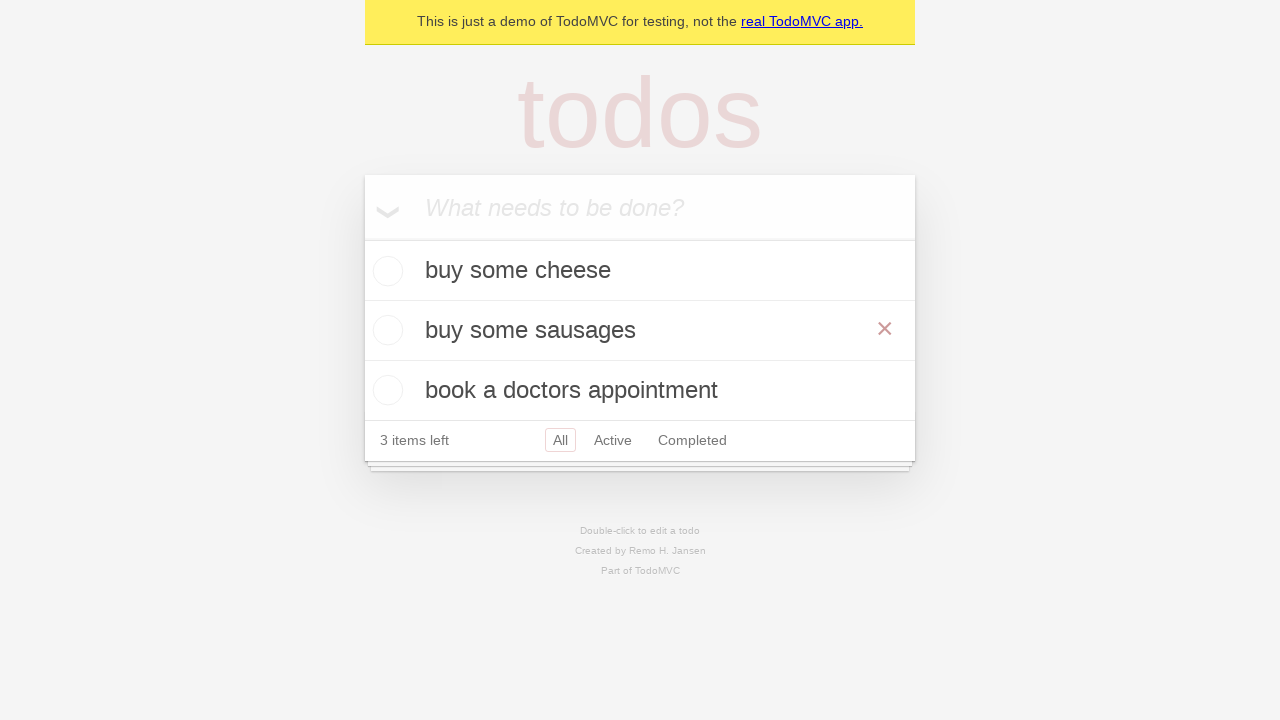

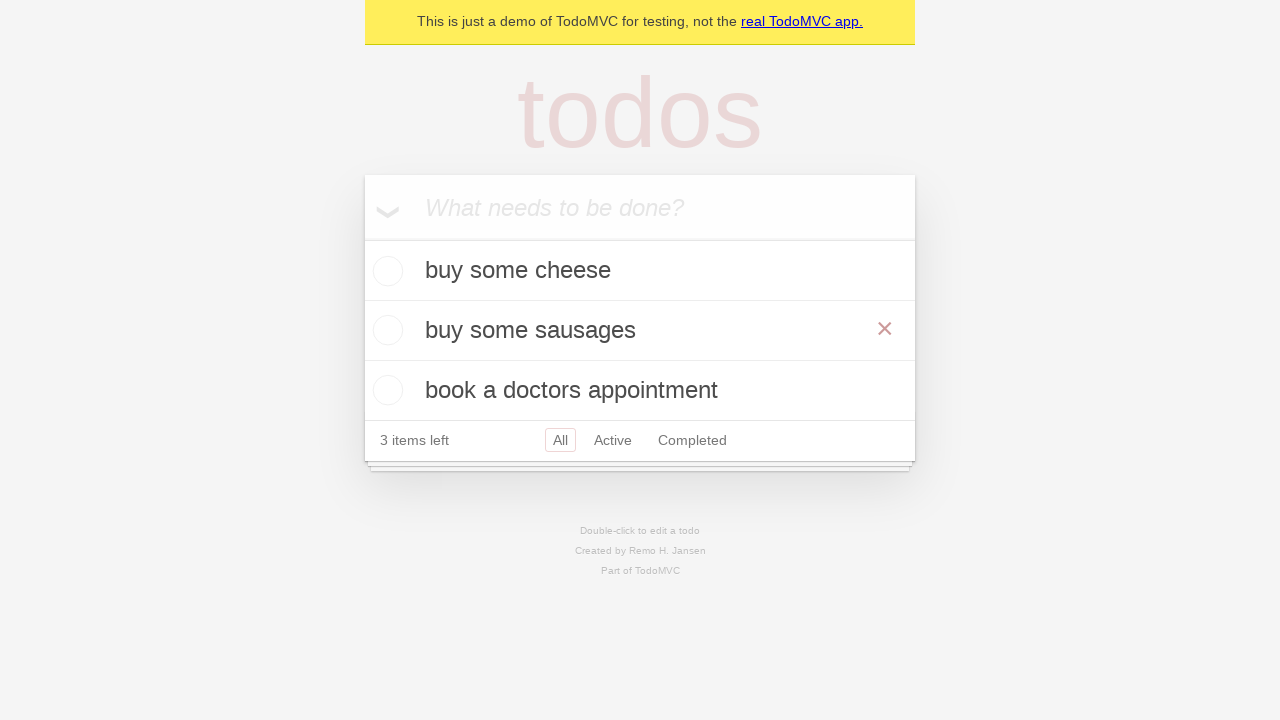